Tests text input functionality by entering text into a field and clicking a button to update its label

Starting URL: http://uitestingplayground.com/textinput

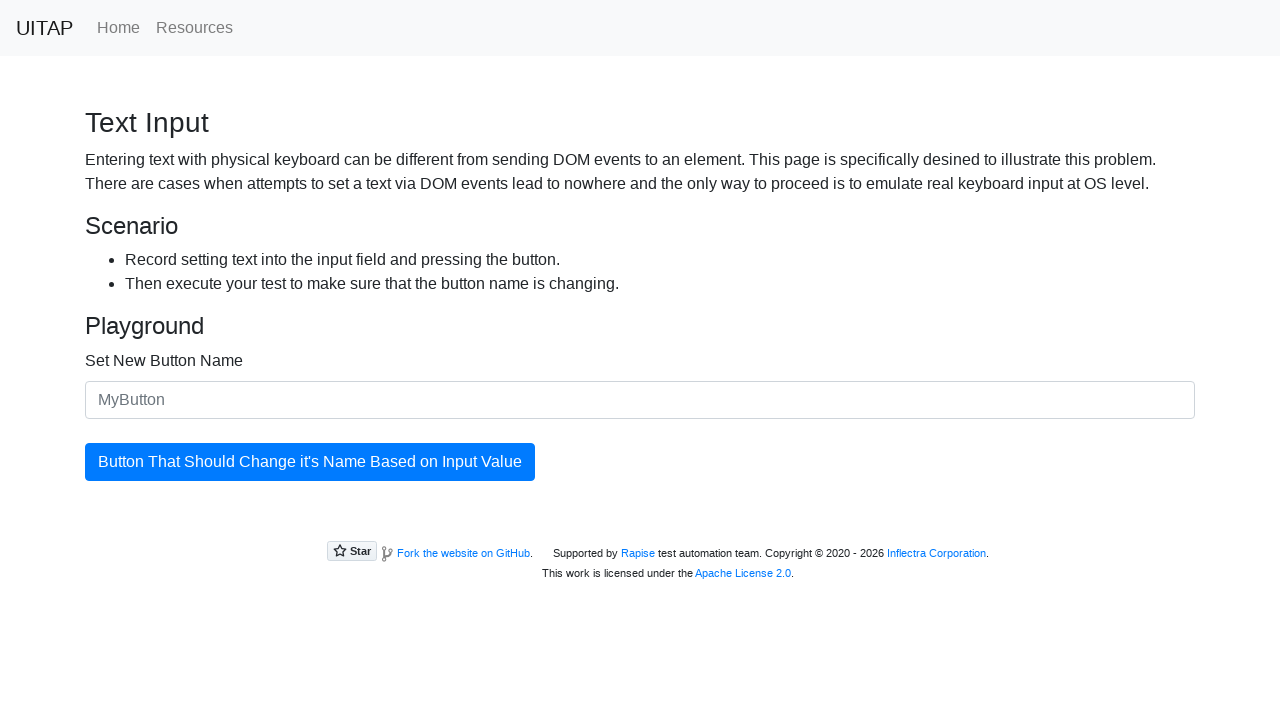

Entered 'SkyPro' into the text input field on #newButtonName
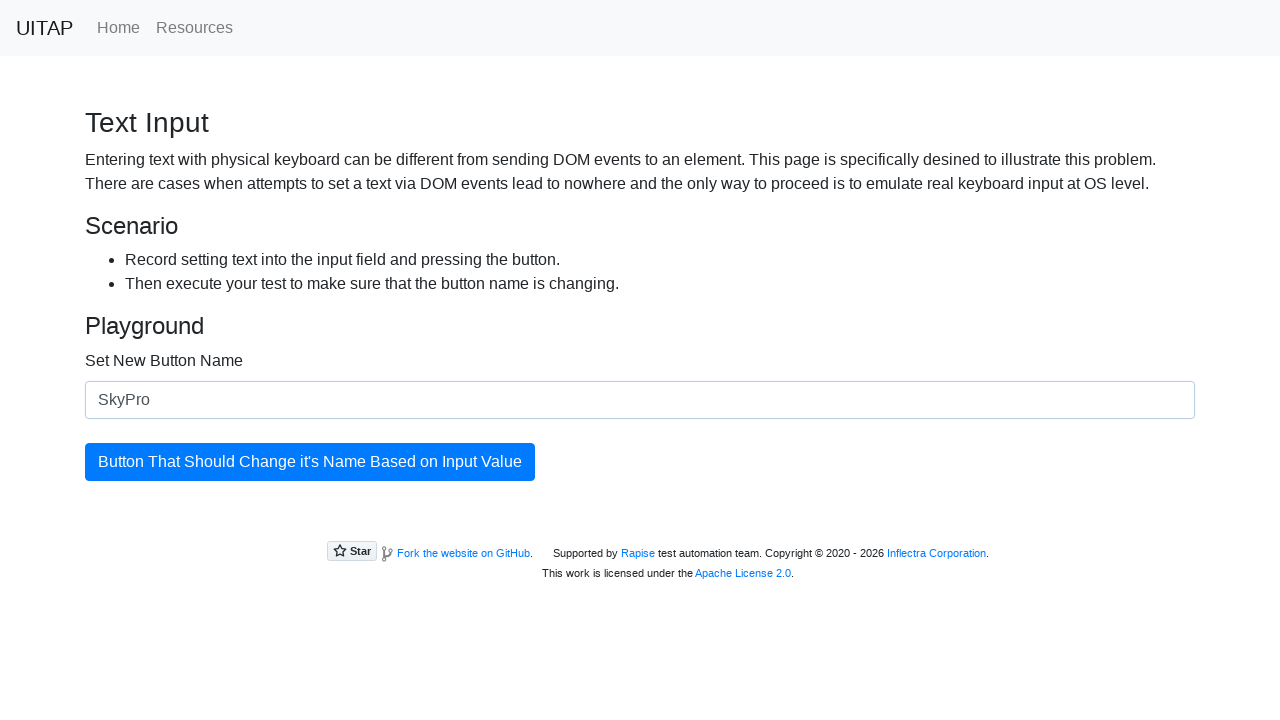

Clicked the update button at (310, 462) on #updatingButton
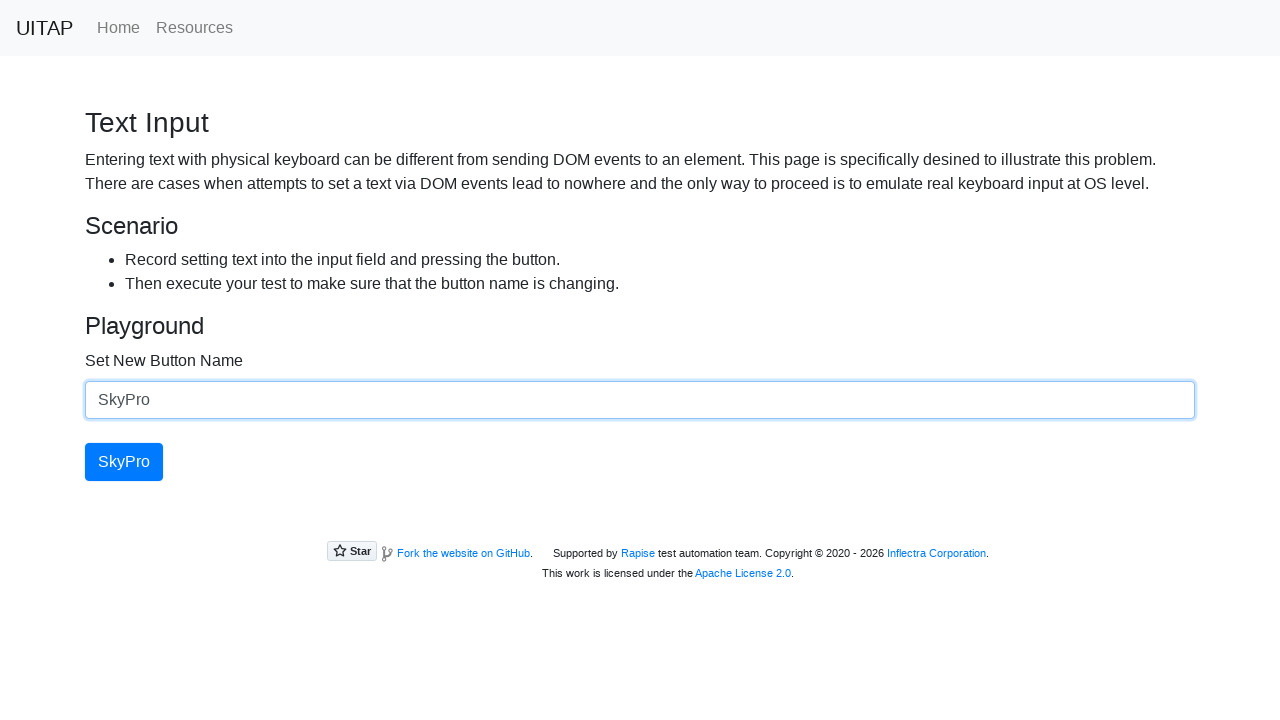

Button label successfully updated to 'SkyPro'
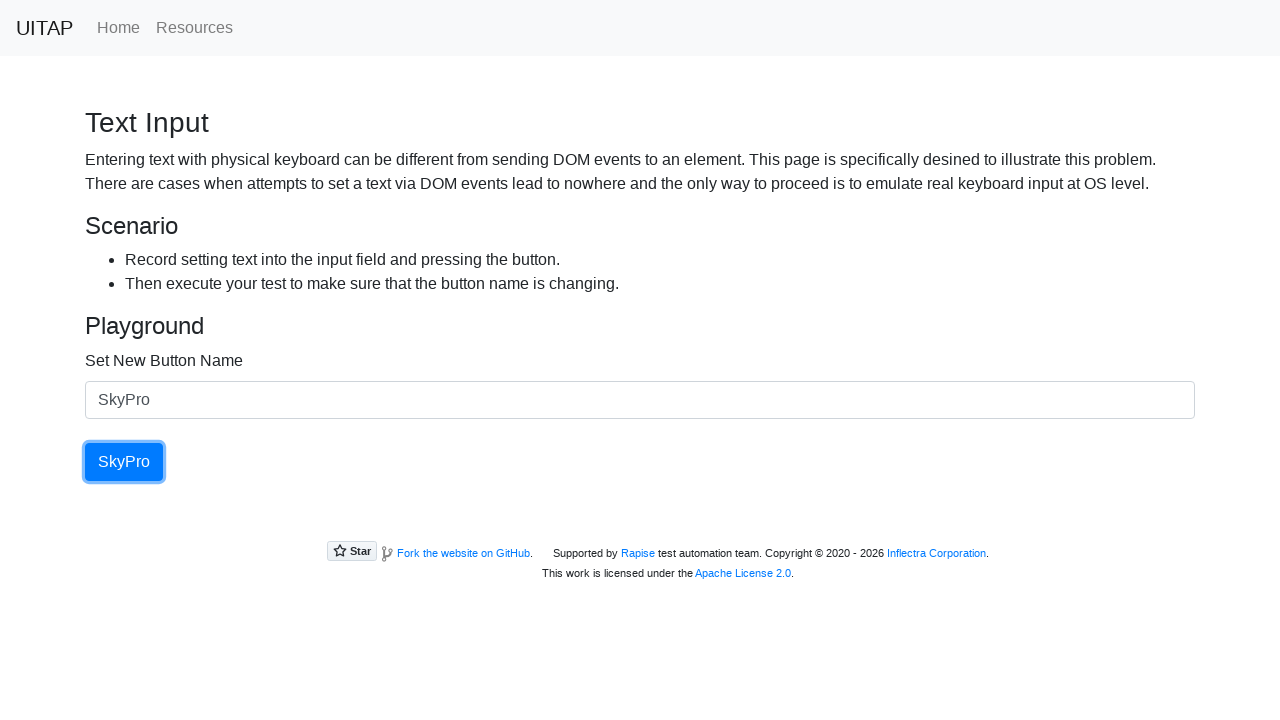

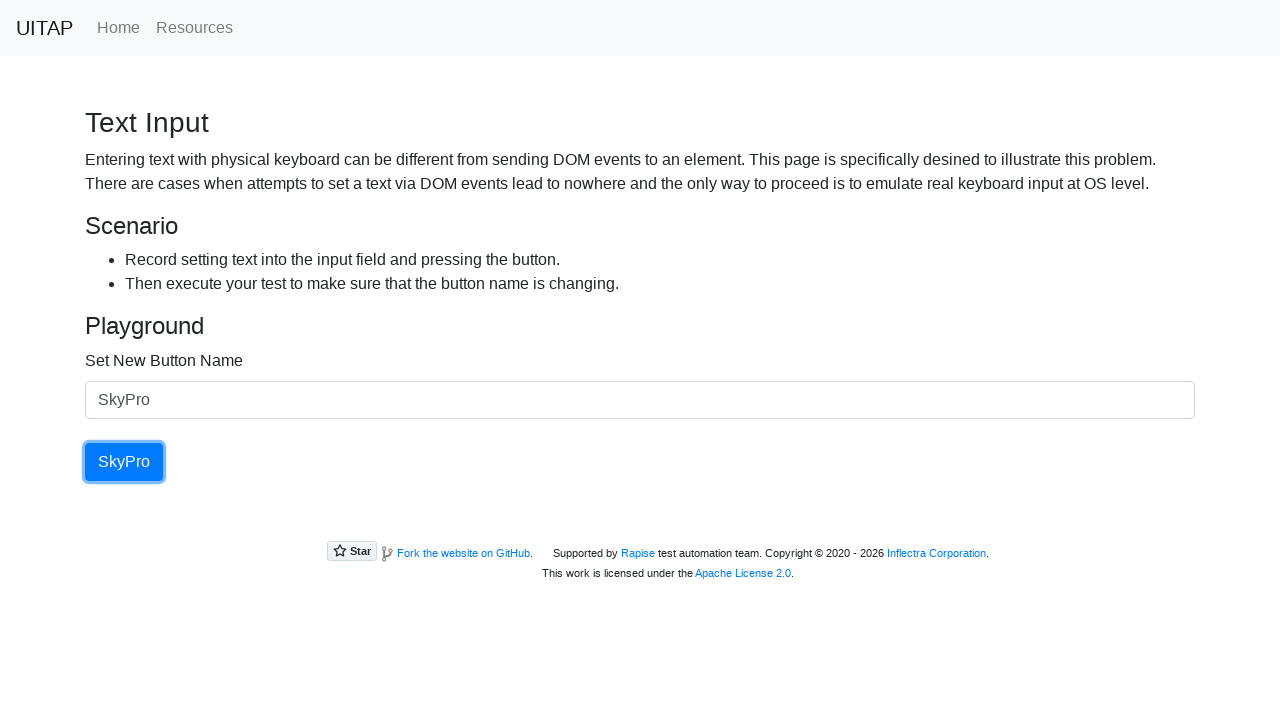